Tests dropdown selection functionality using three different selection methods: by index, by value, and by visible text on a sample dropdown element.

Starting URL: https://the-internet.herokuapp.com/dropdown

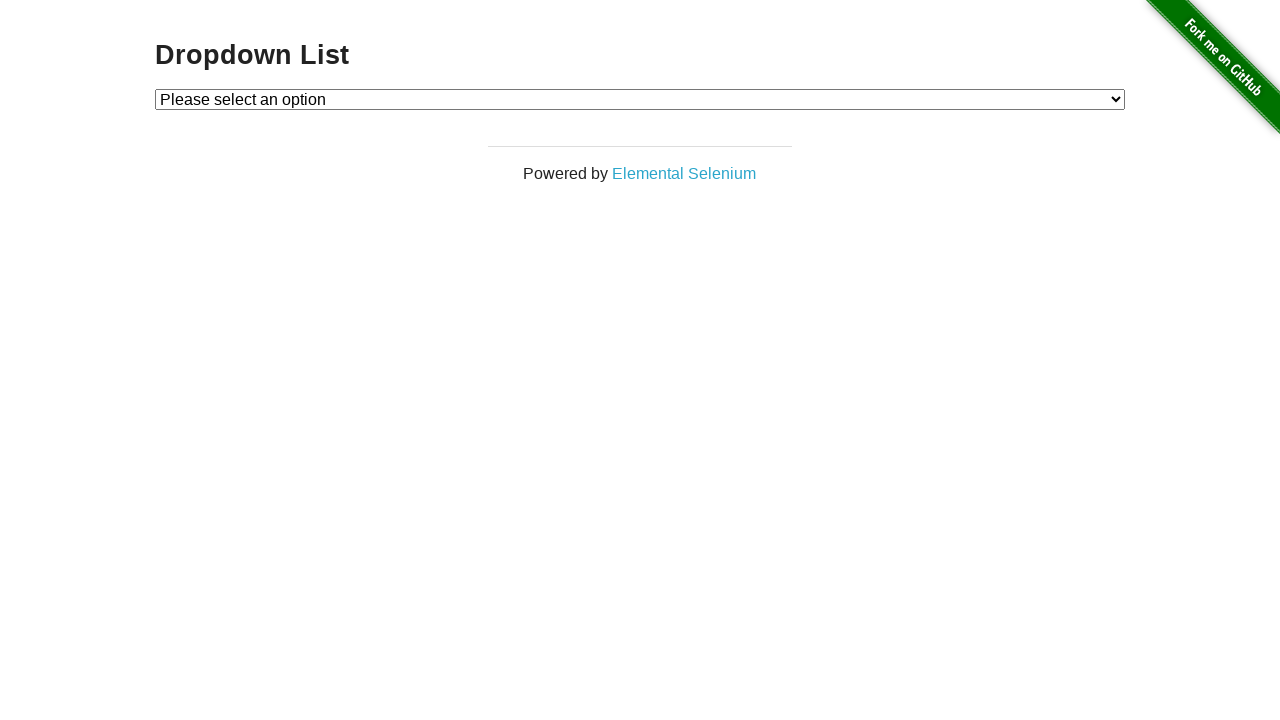

Selected dropdown option by index 1 (Option 1) on #dropdown
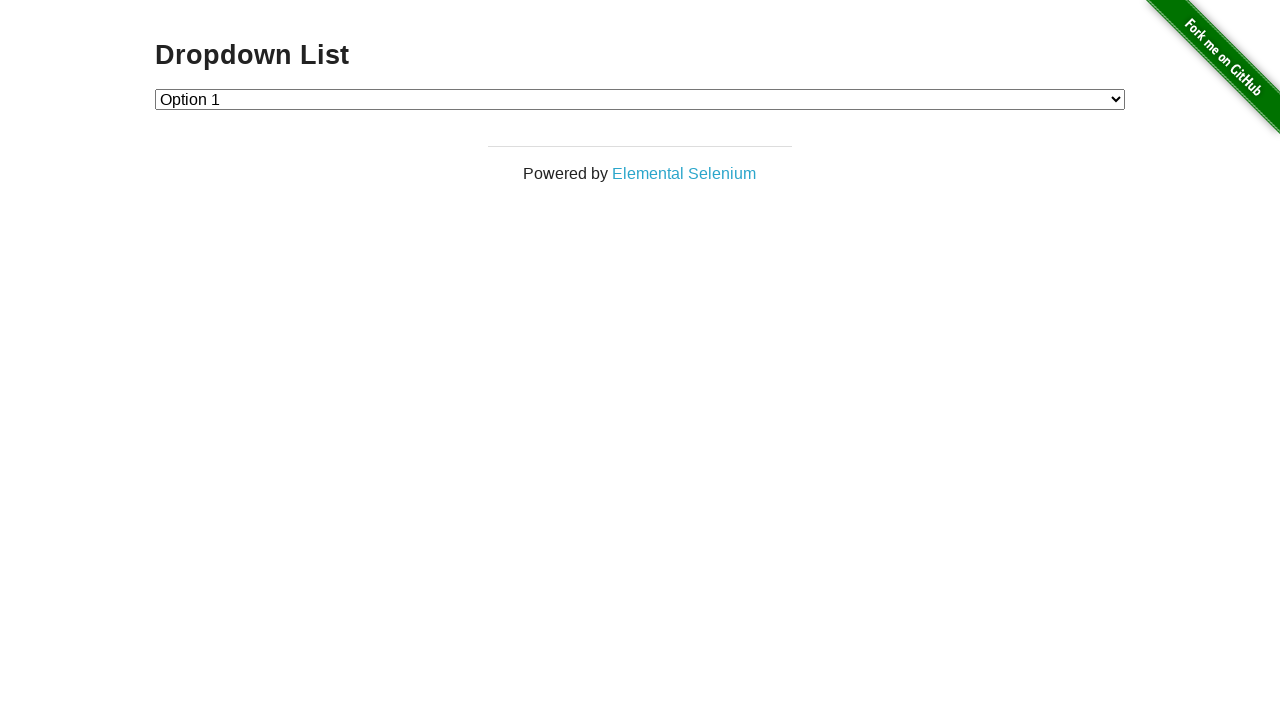

Selected dropdown option by value '2' (Option 2) on #dropdown
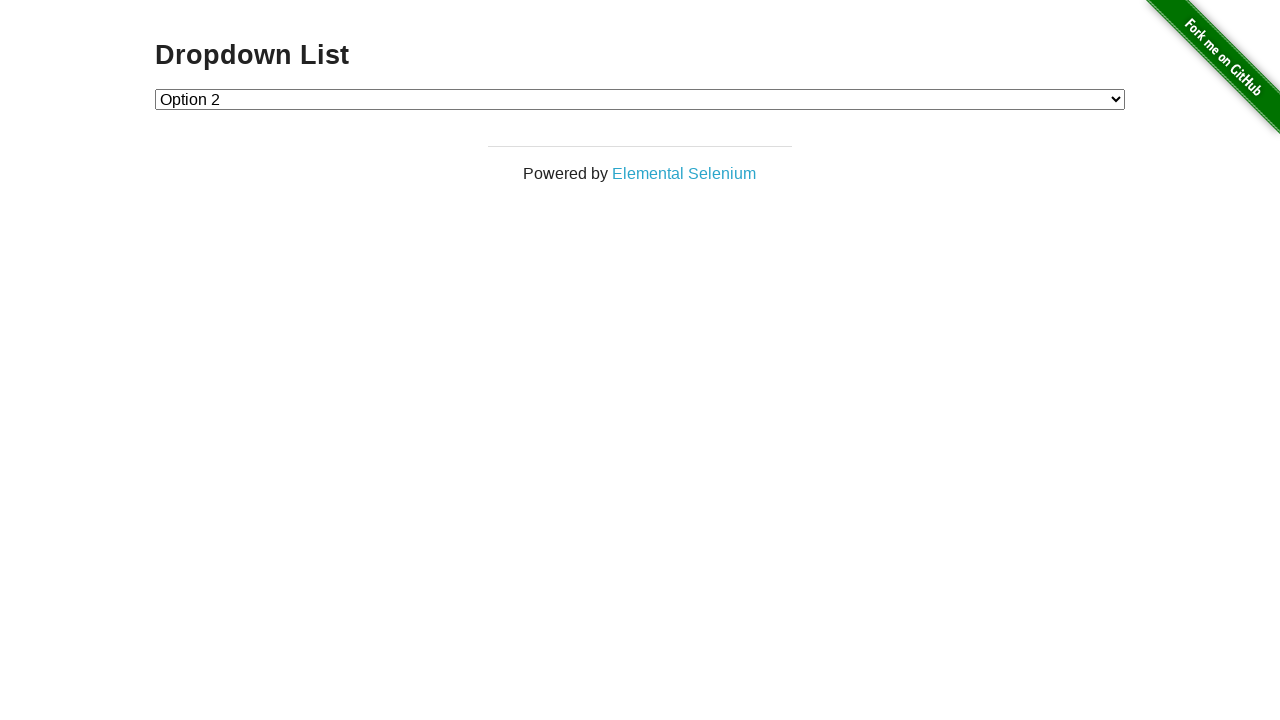

Selected dropdown option by visible text 'Option 1' on #dropdown
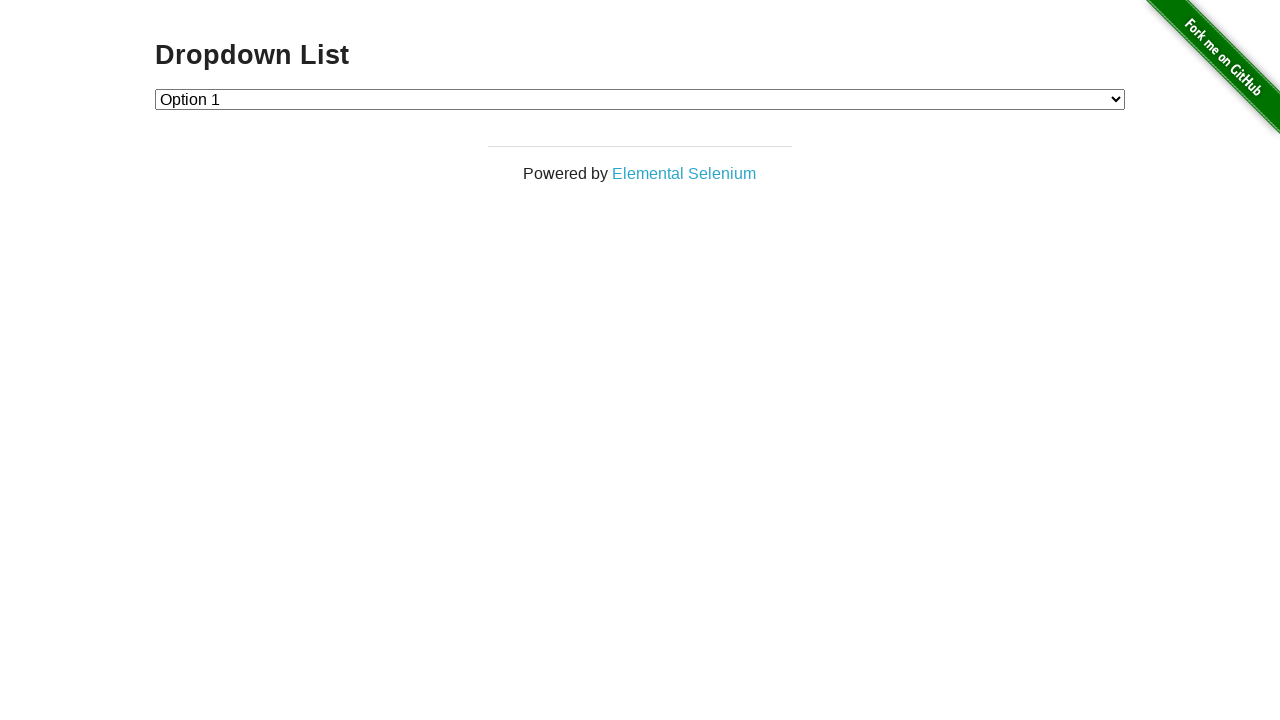

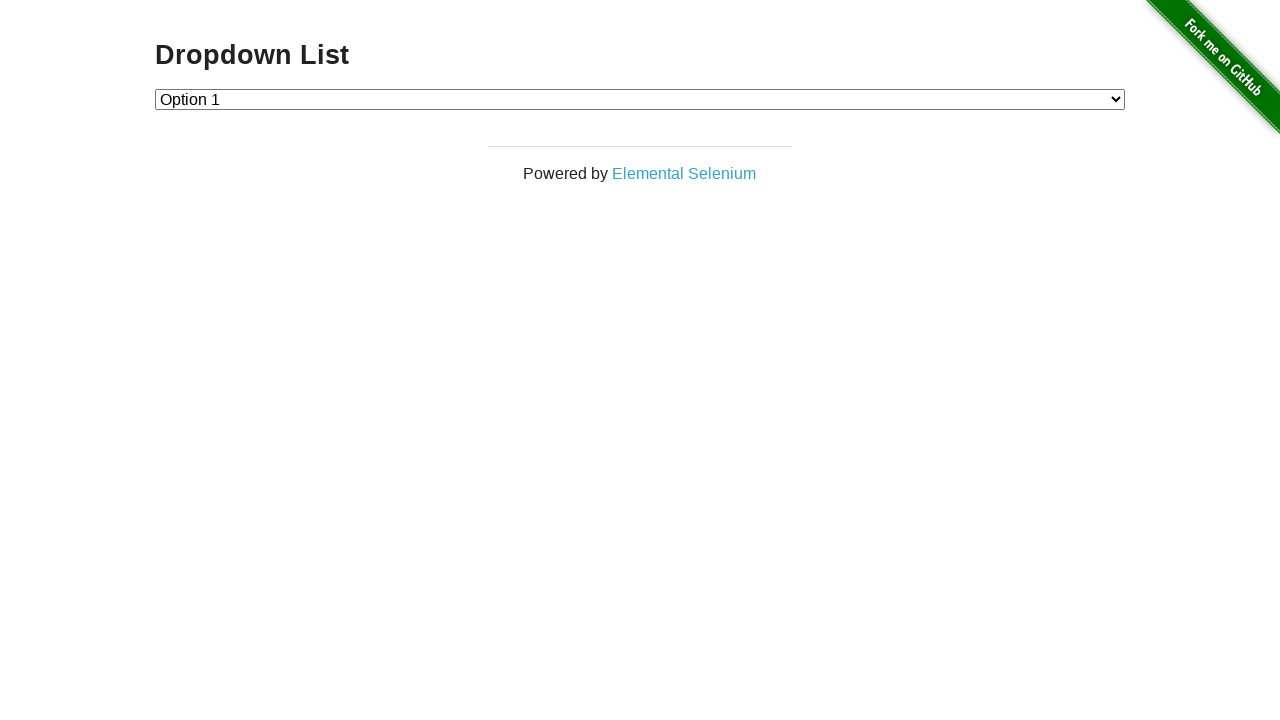